Tests the student registration form by filling in first name, last name, email fields and selecting gender option

Starting URL: https://demoqa.com/automation-practice-form

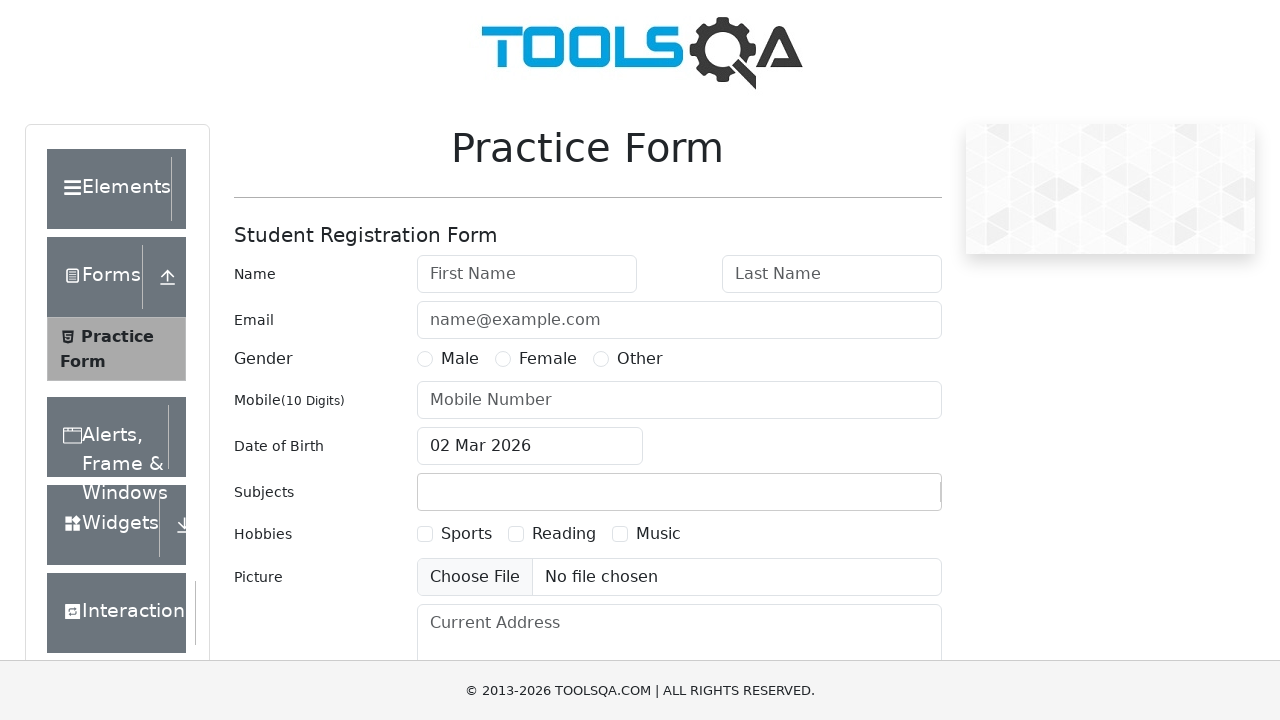

Scrolled to Student Registration Form title
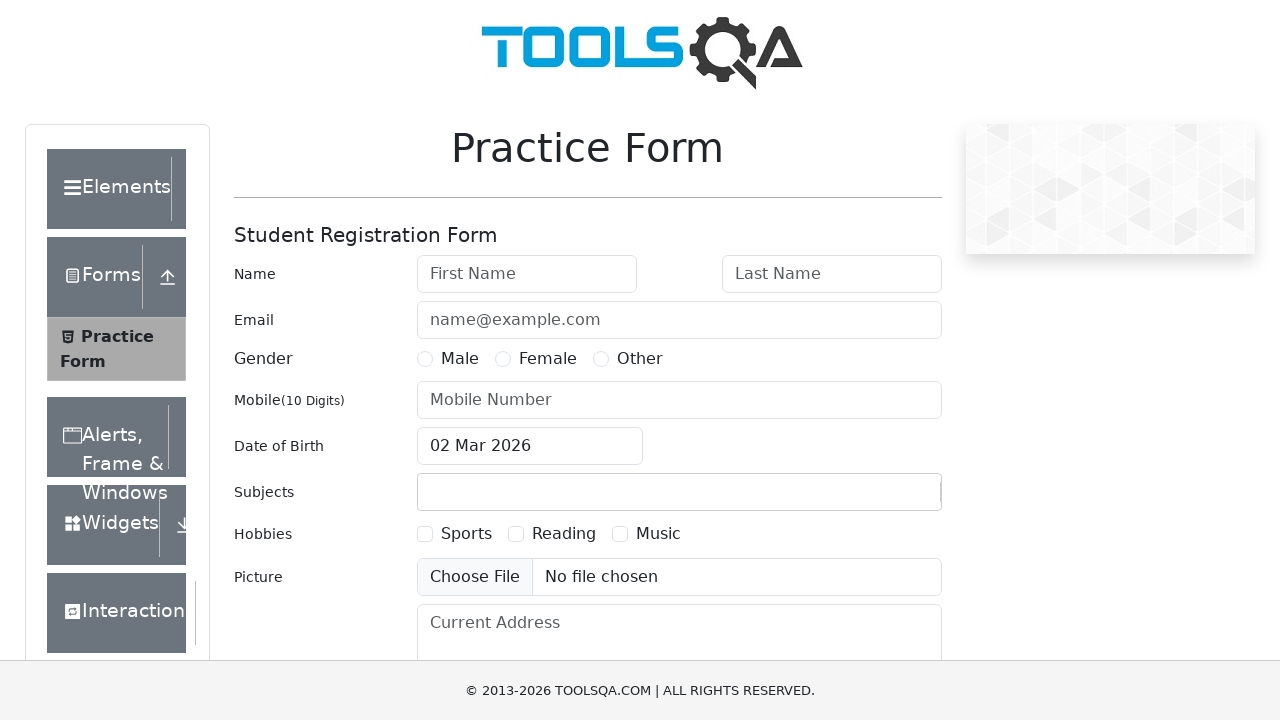

Filled first name field with 'saul' on input#firstName
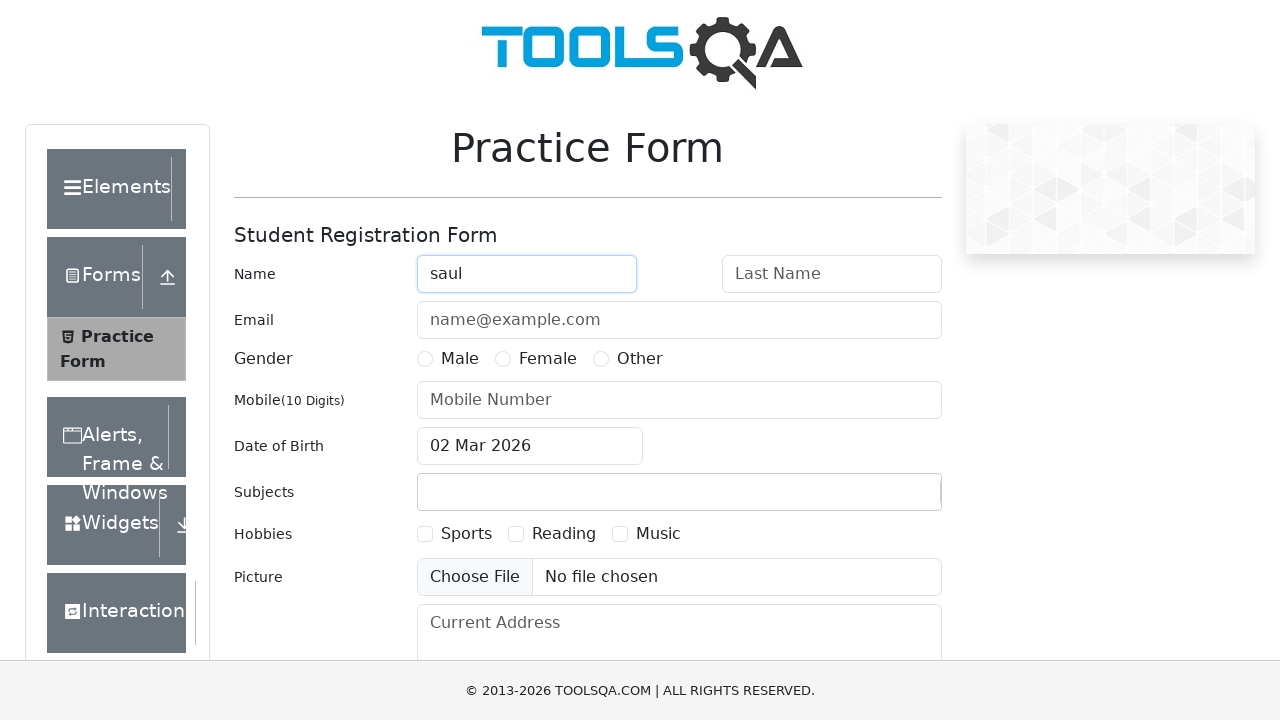

Filled last name field with 'test' on input#lastName
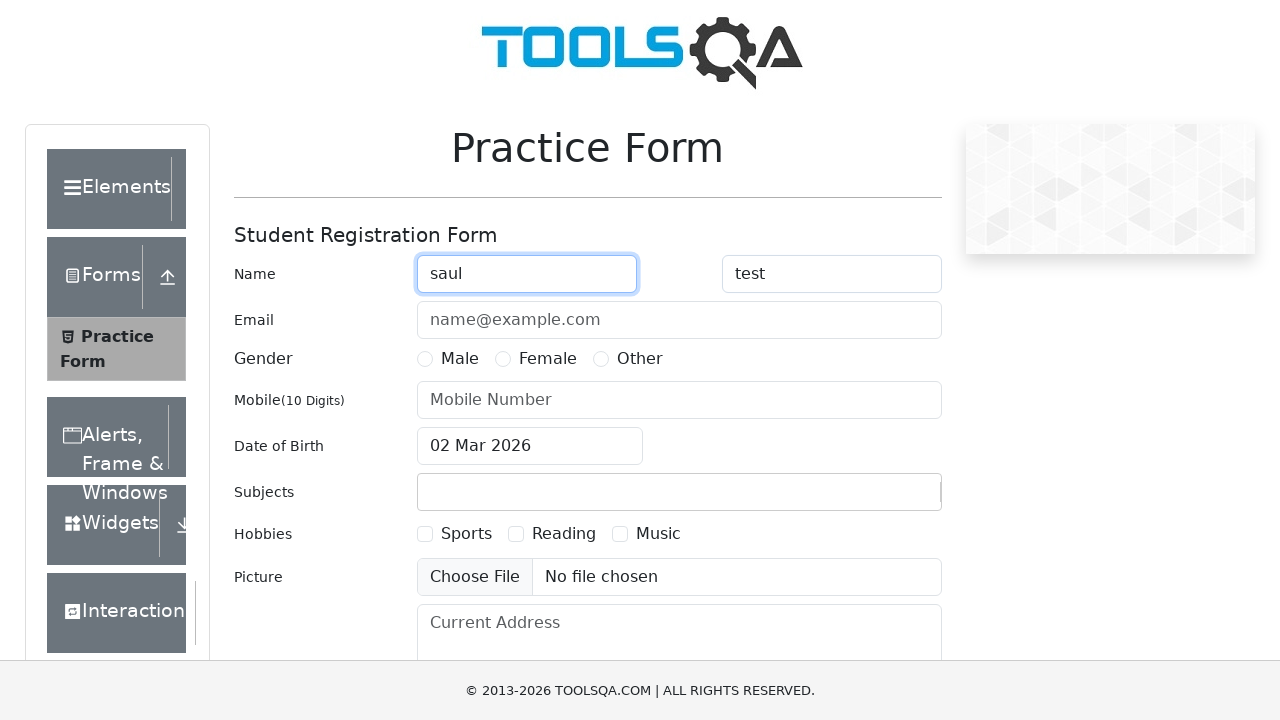

Filled email field with 'test@test.com' on input#userEmail
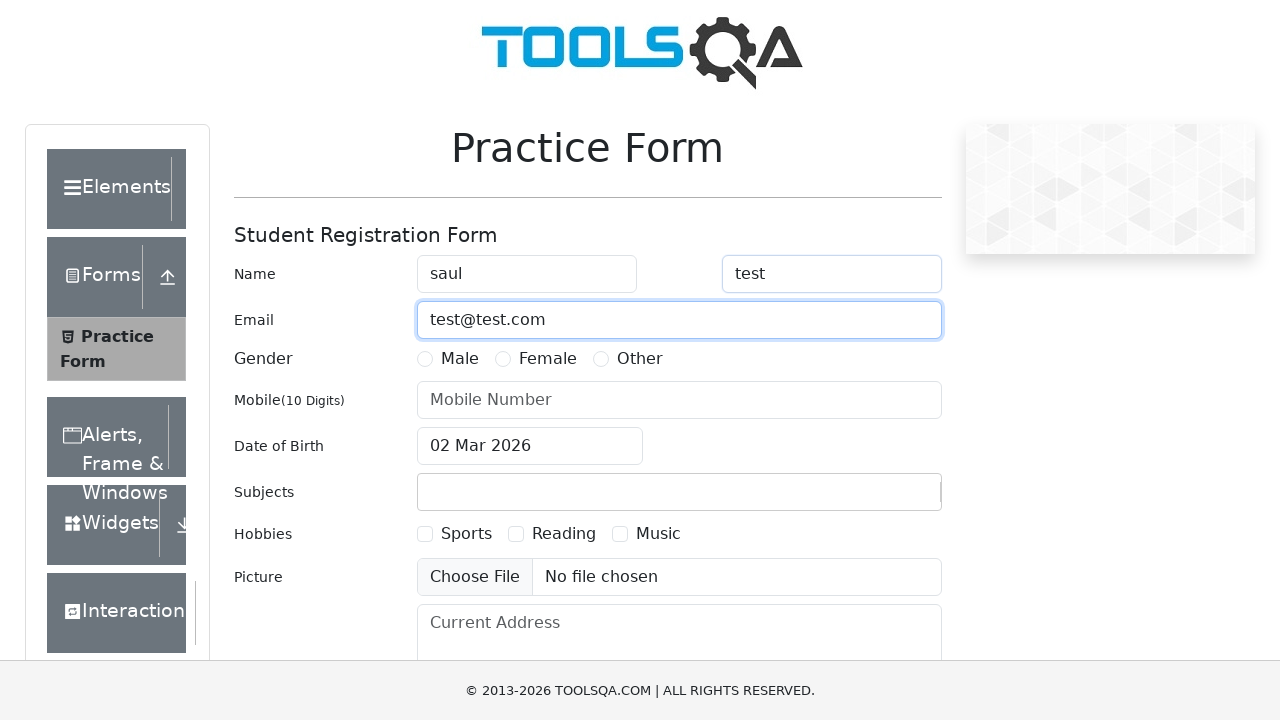

Selected Male gender option at (460, 359) on label[for='gender-radio-1']
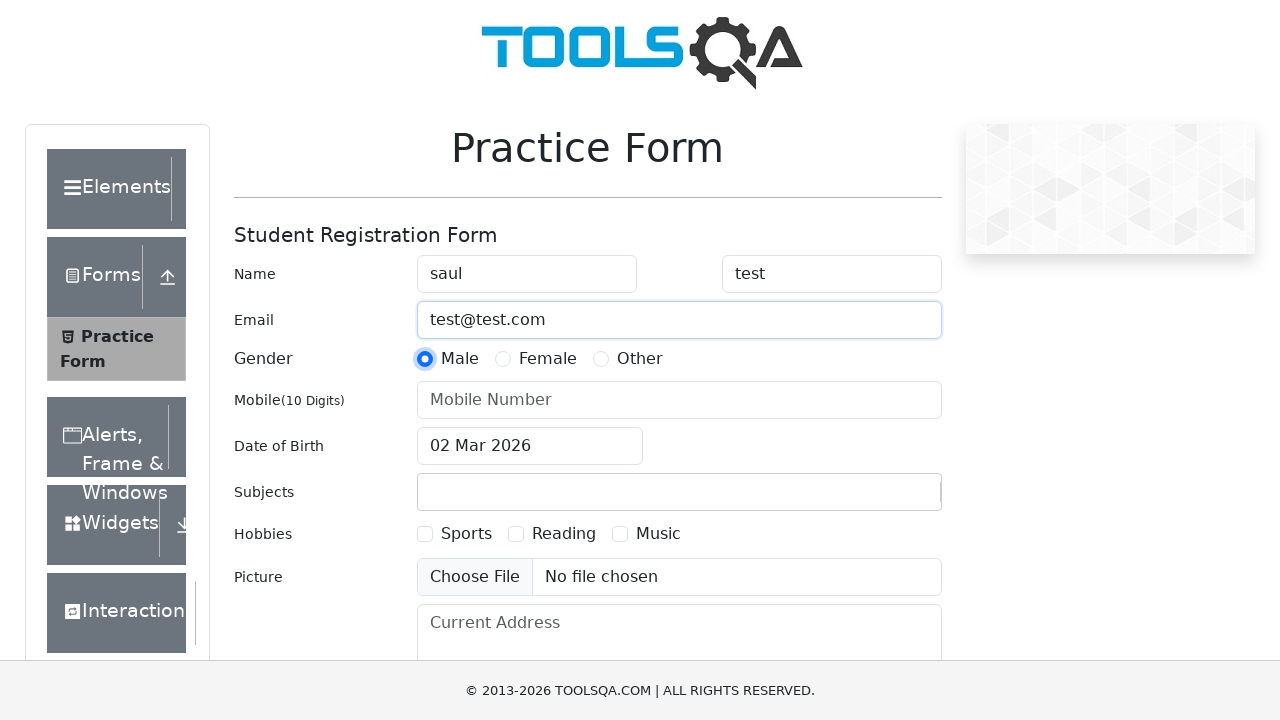

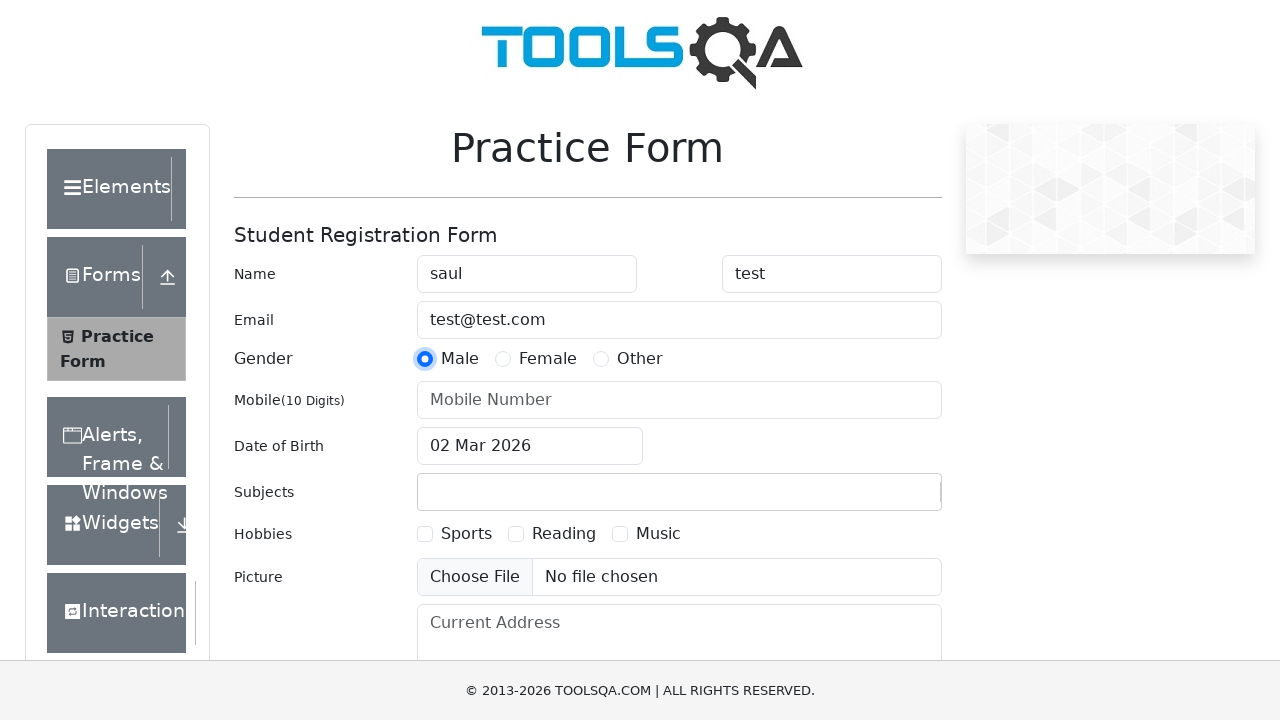